Tests mouse click actions including right-click (context click) and double-click on different buttons

Starting URL: https://demoqa.com/buttons

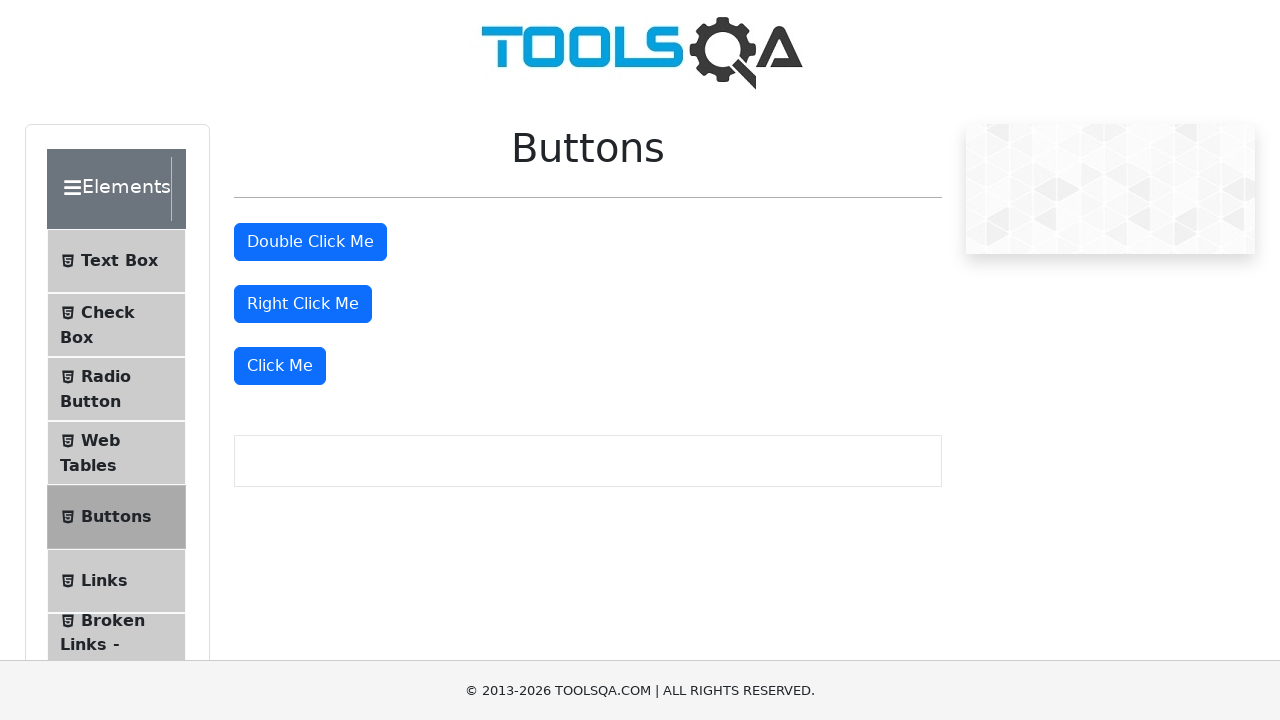

Right-clicked on the right click button at (303, 304) on #rightClickBtn
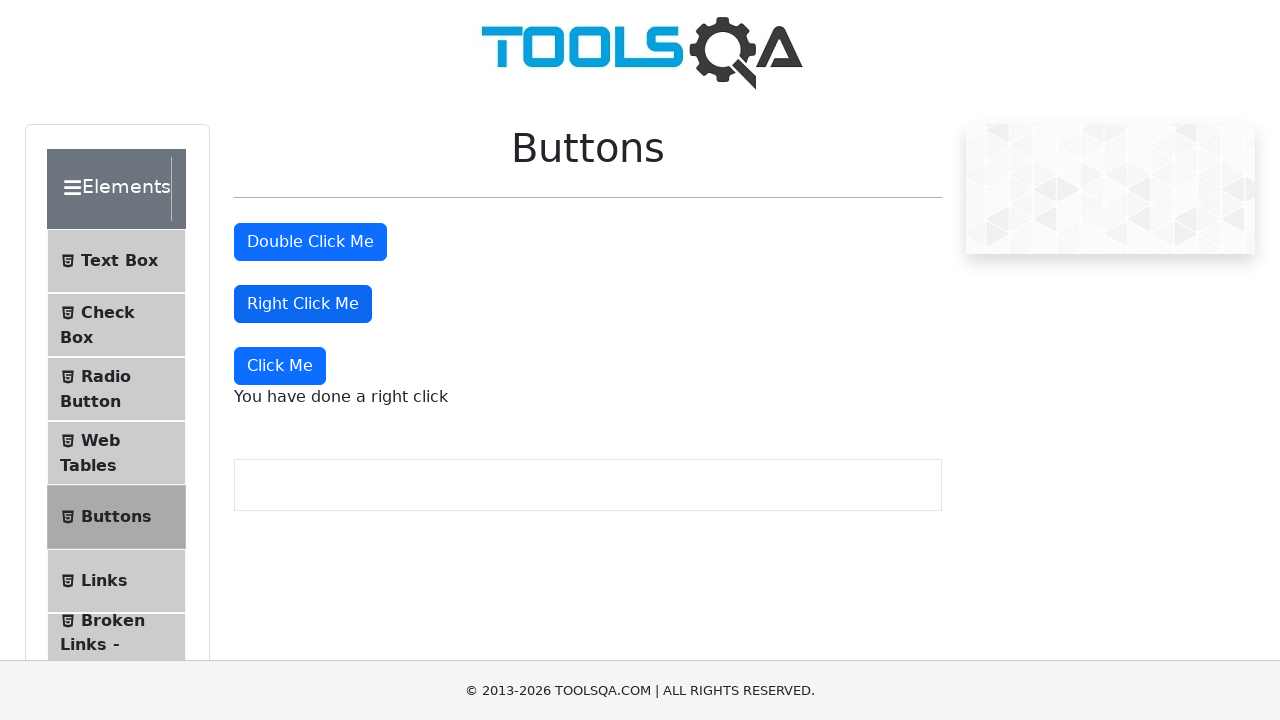

Double-clicked on the double click button at (310, 242) on #doubleClickBtn
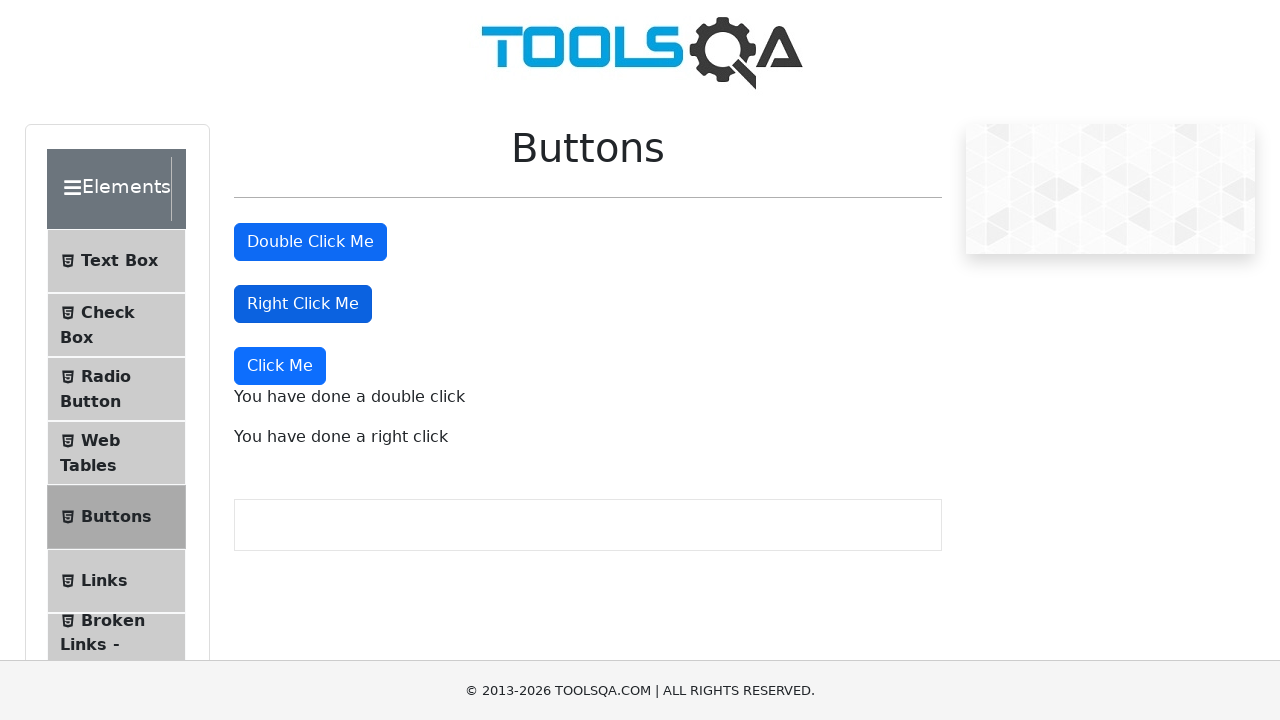

Right-click message appeared
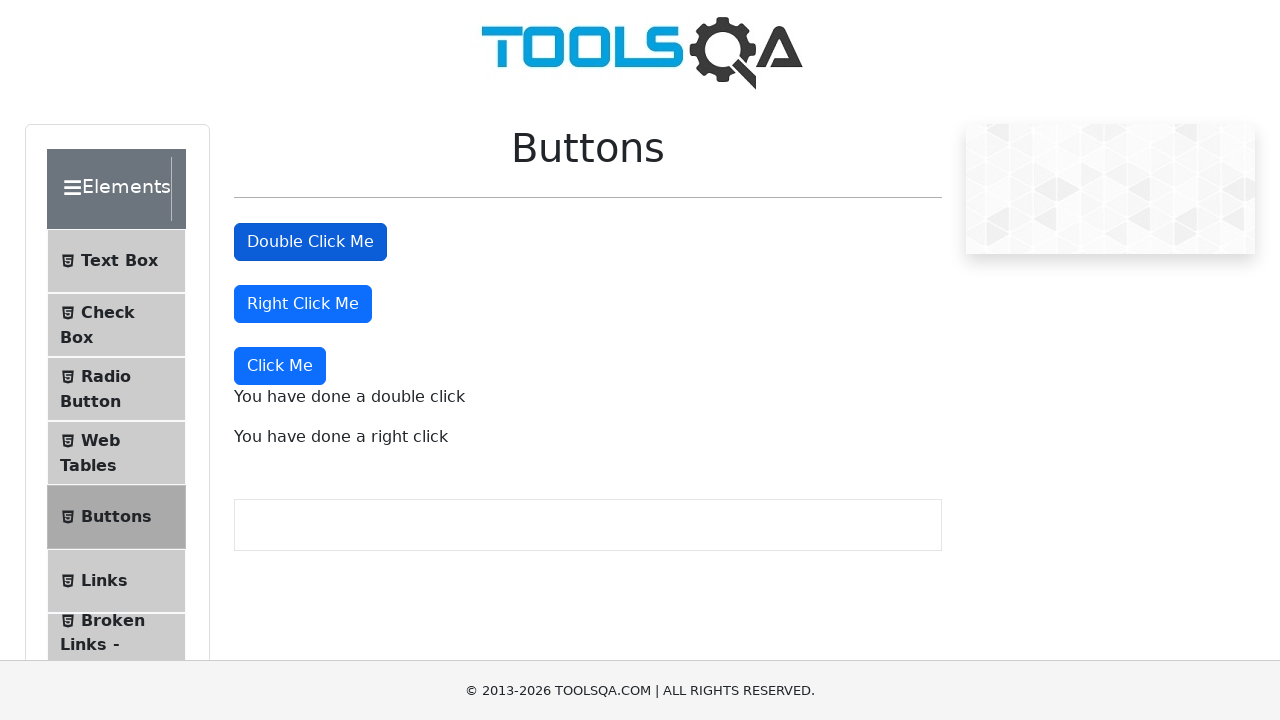

Double-click message appeared
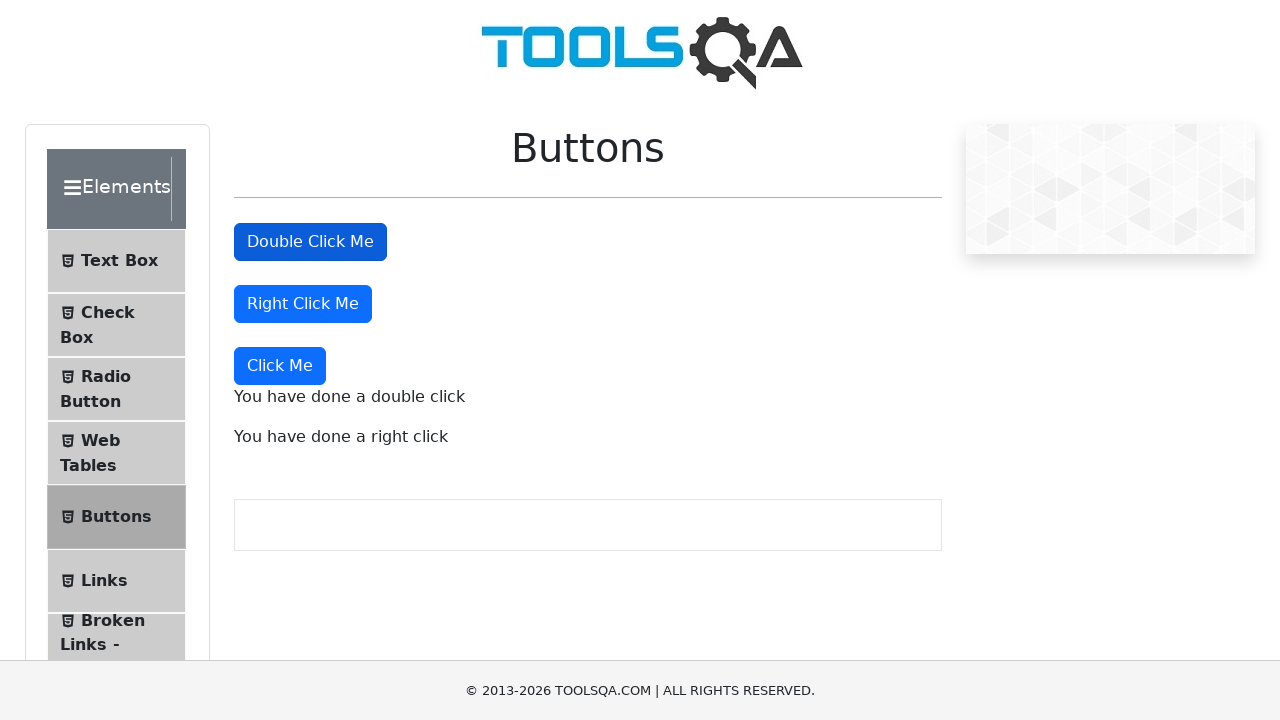

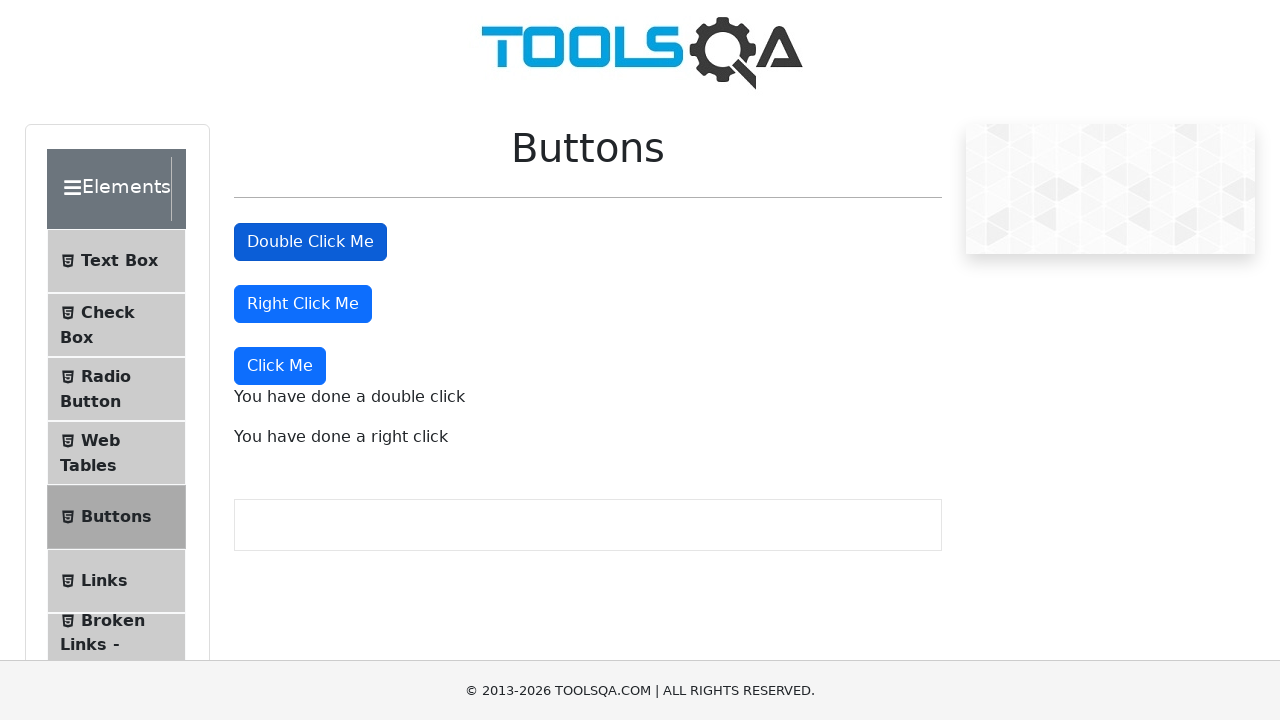